Navigates to the nopCommerce demo site and verifies that links are present on the page

Starting URL: https://demo.nopcommerce.com/

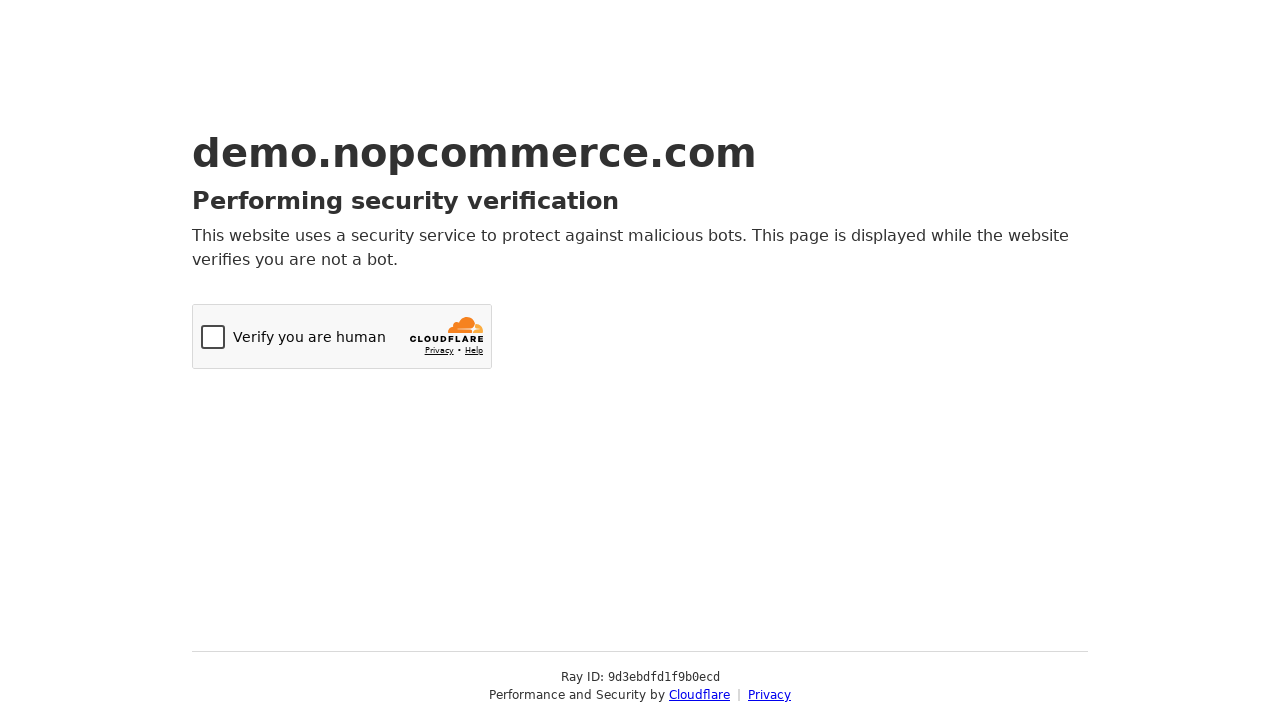

Navigated to nopCommerce demo site at https://demo.nopcommerce.com/
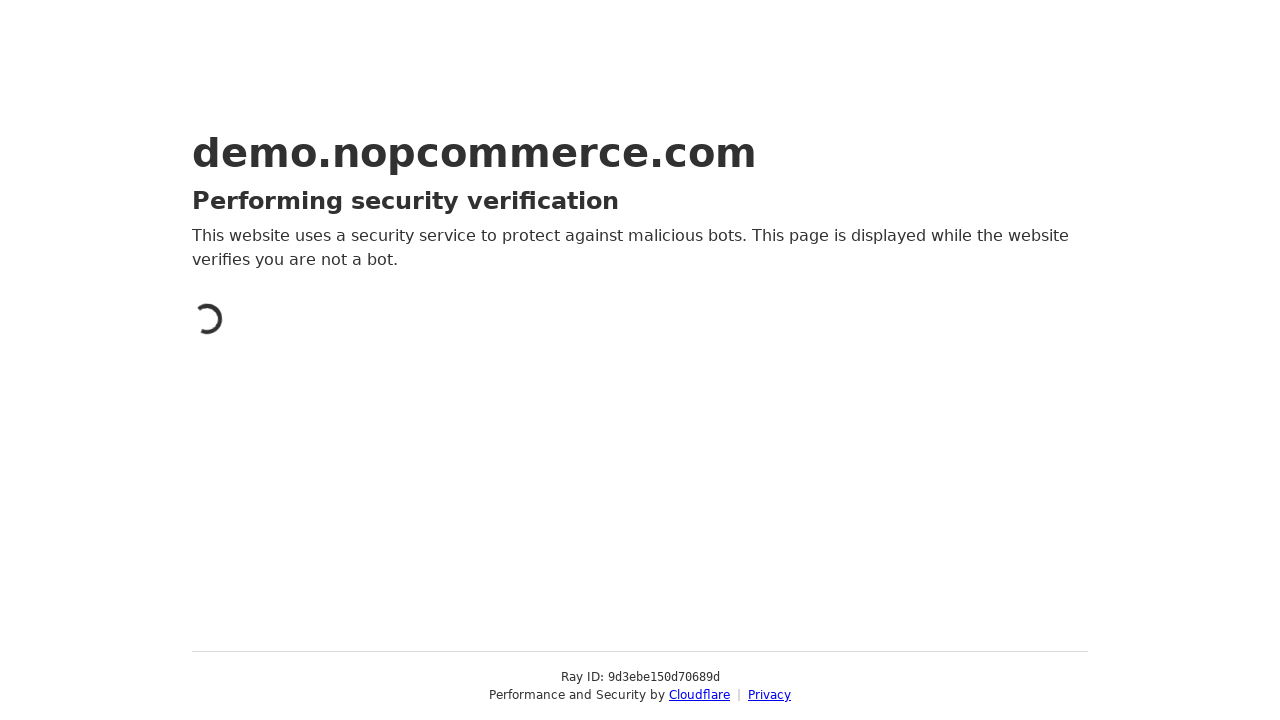

Waited for links to be present on the page
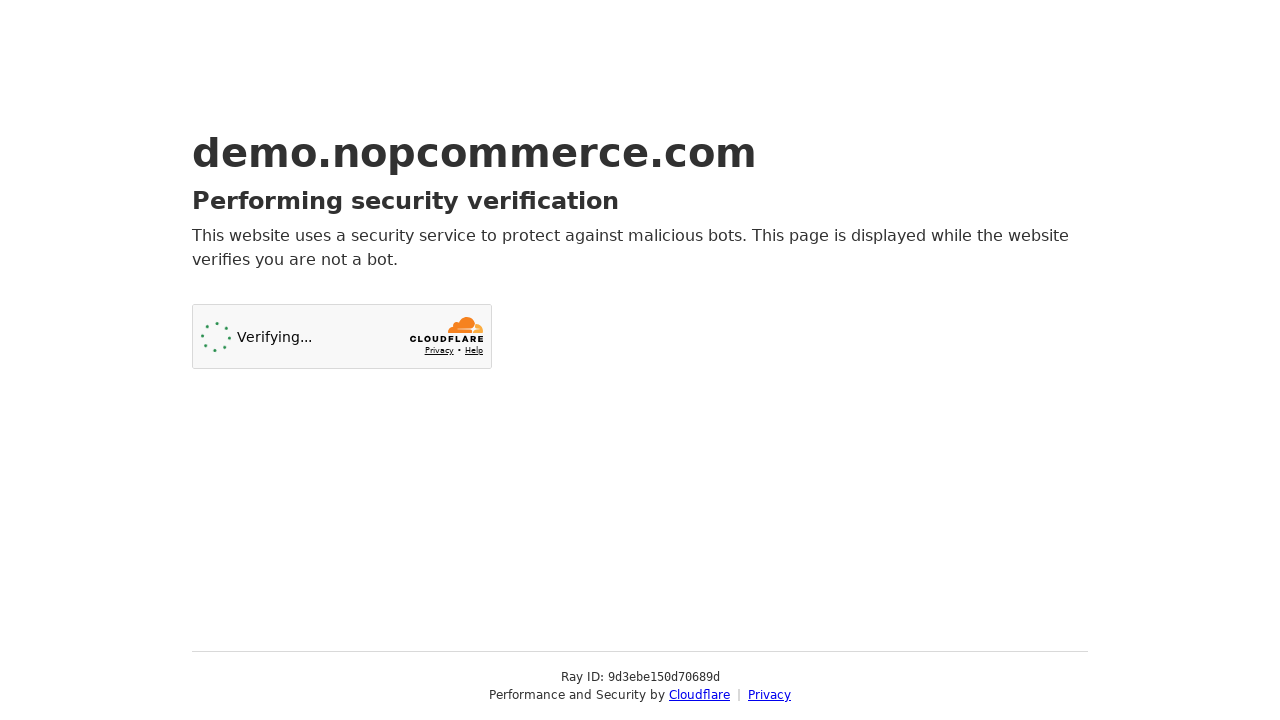

Retrieved all links from the page - found 2 links
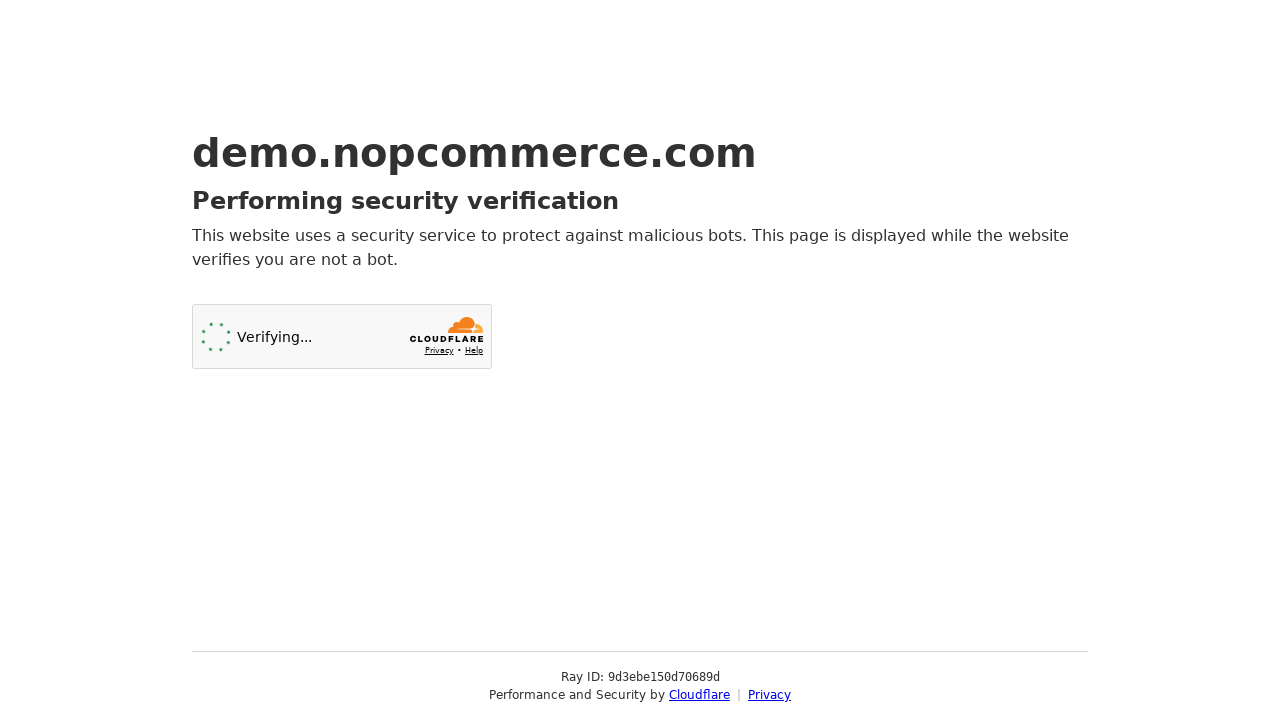

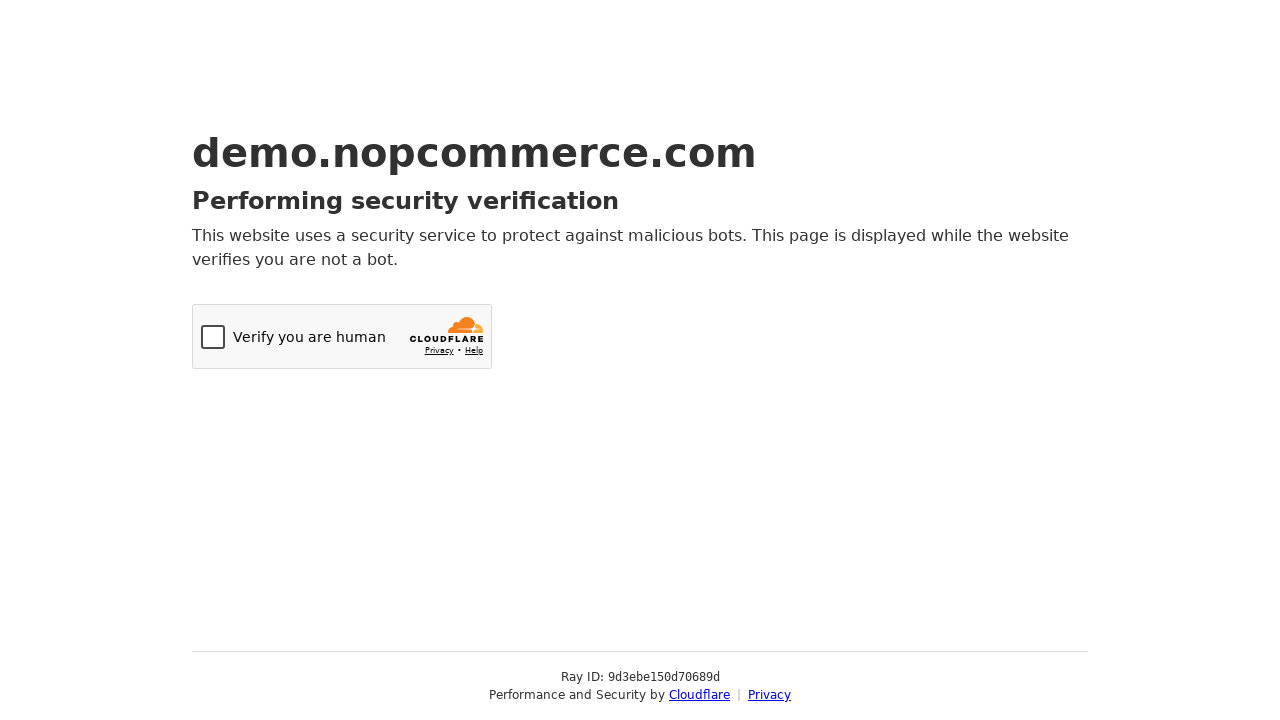